Navigates to OrangeHRM homepage and clicks on the form submission/request button to access the demo request page

Starting URL: https://www.orangehrm.com/

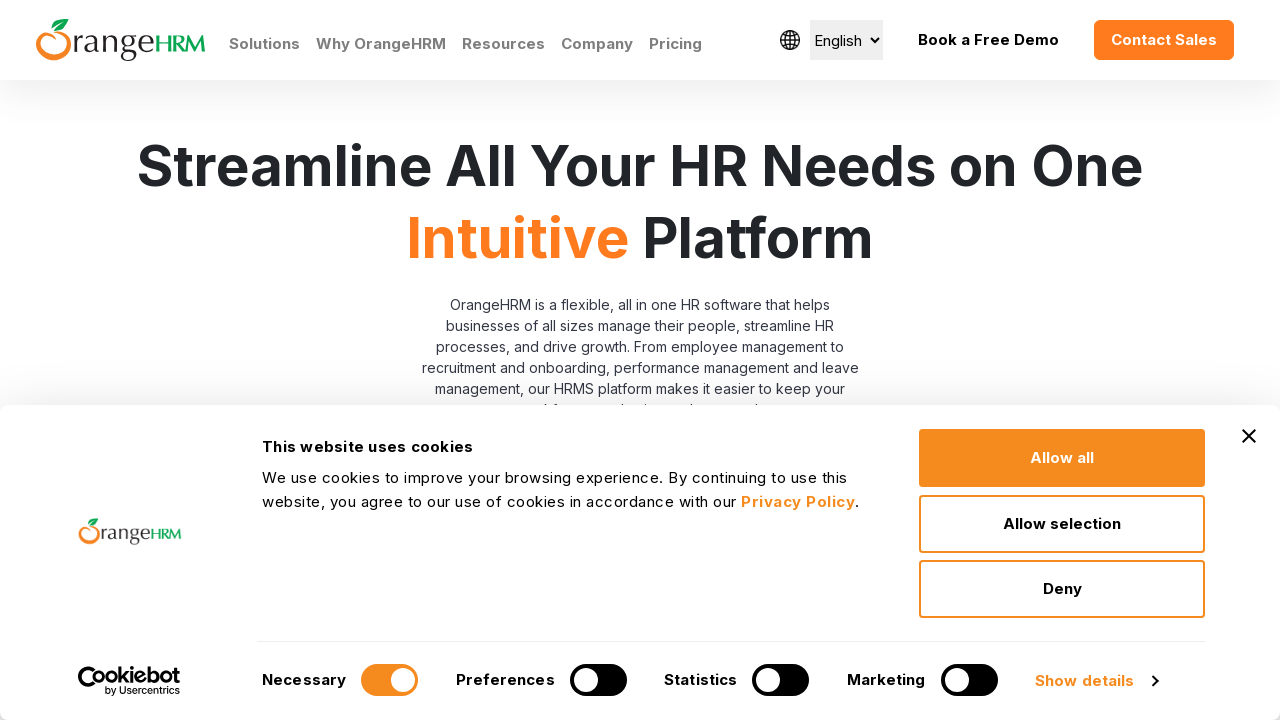

Navigated to OrangeHRM homepage
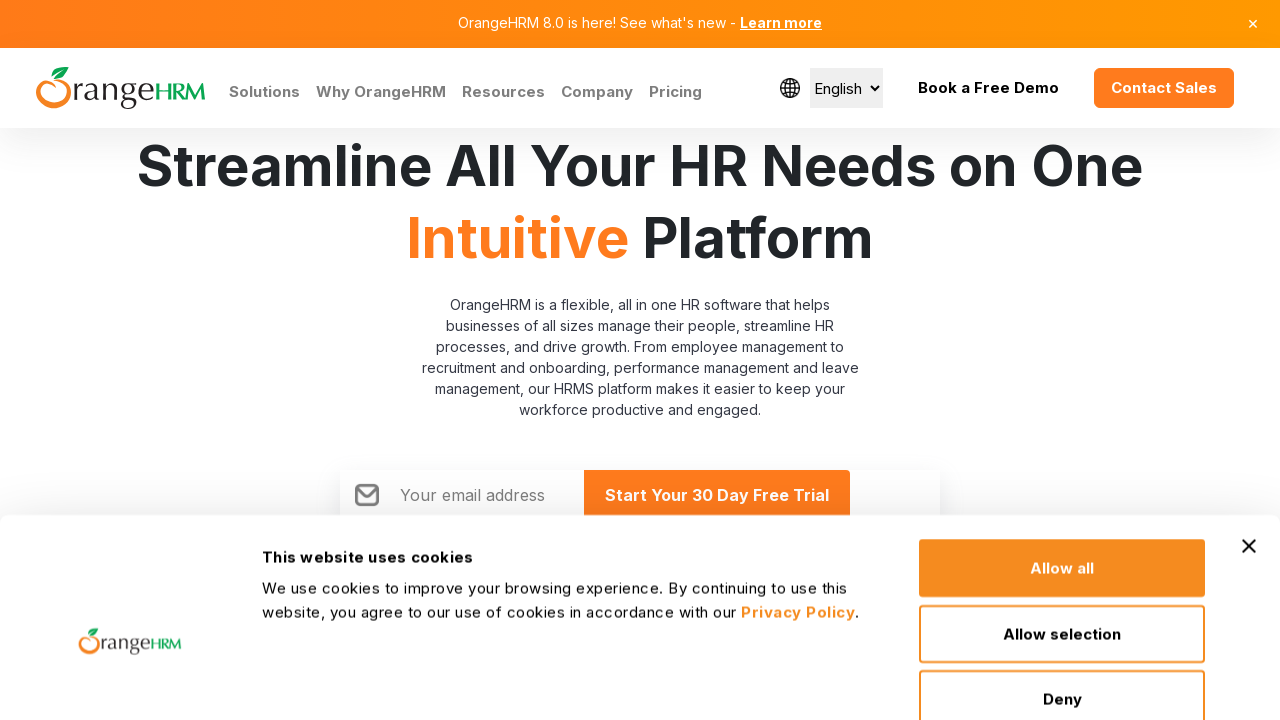

Clicked the form submission/request demo button at (717, 360) on #Form_submitForm_action_request
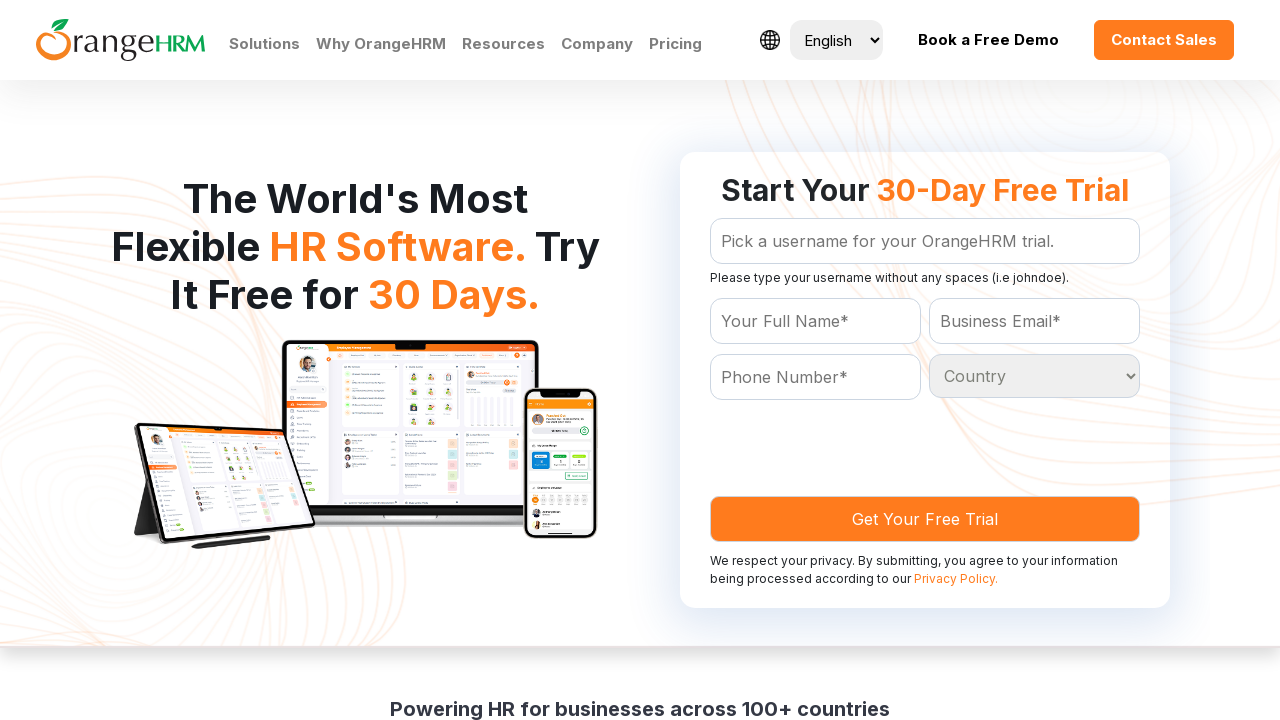

Page navigation completed and network idle
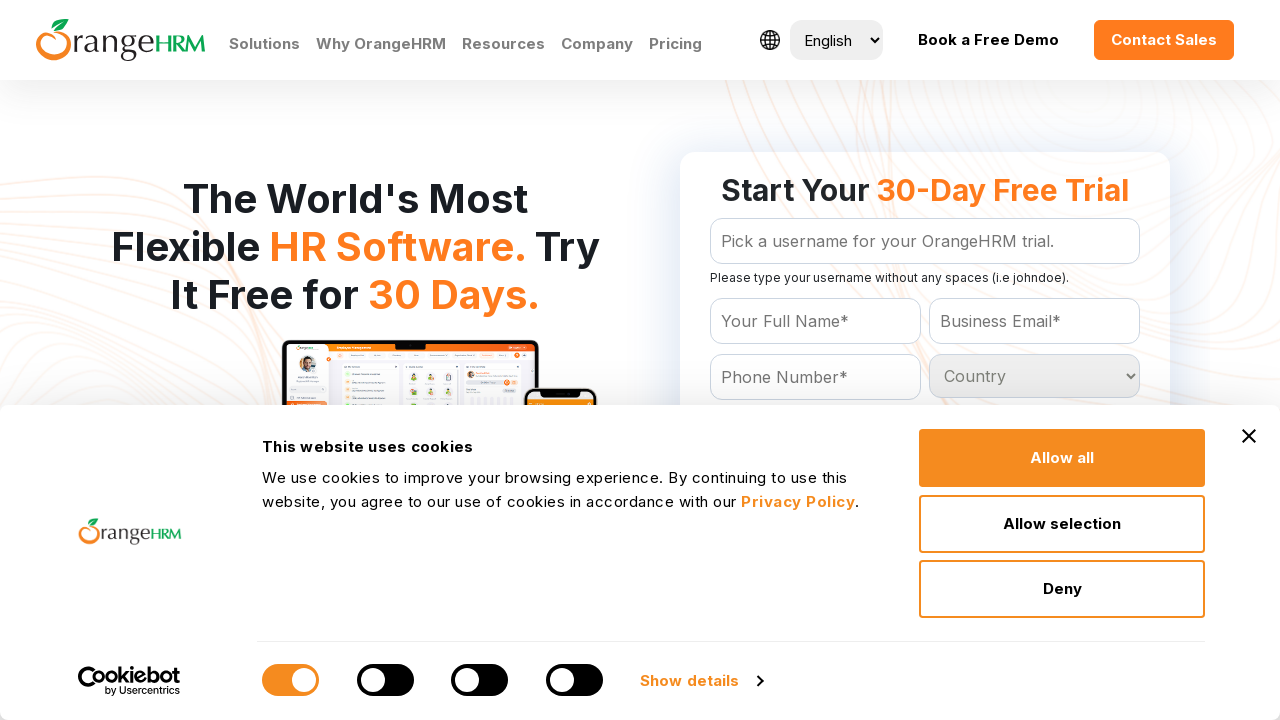

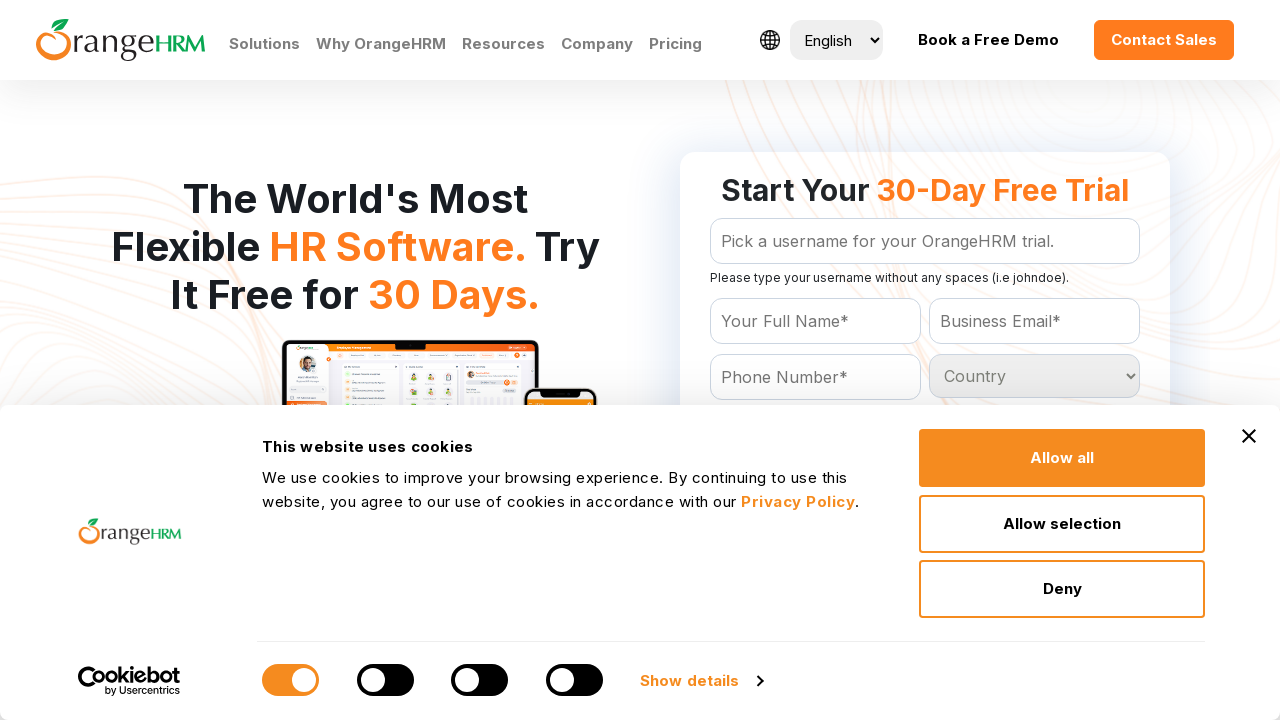